Tests iframe interaction by switching between multiple frames and verifying content in each

Starting URL: https://demoqa.com/frames

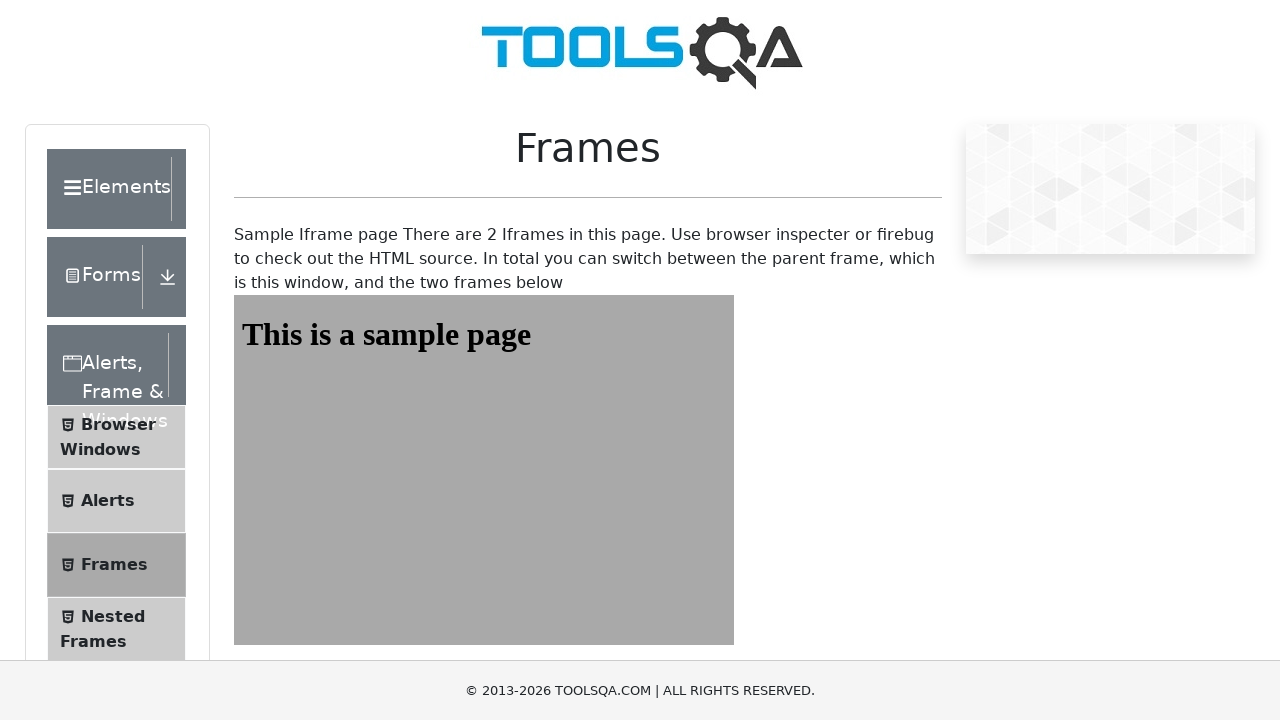

Navigated to frames test page
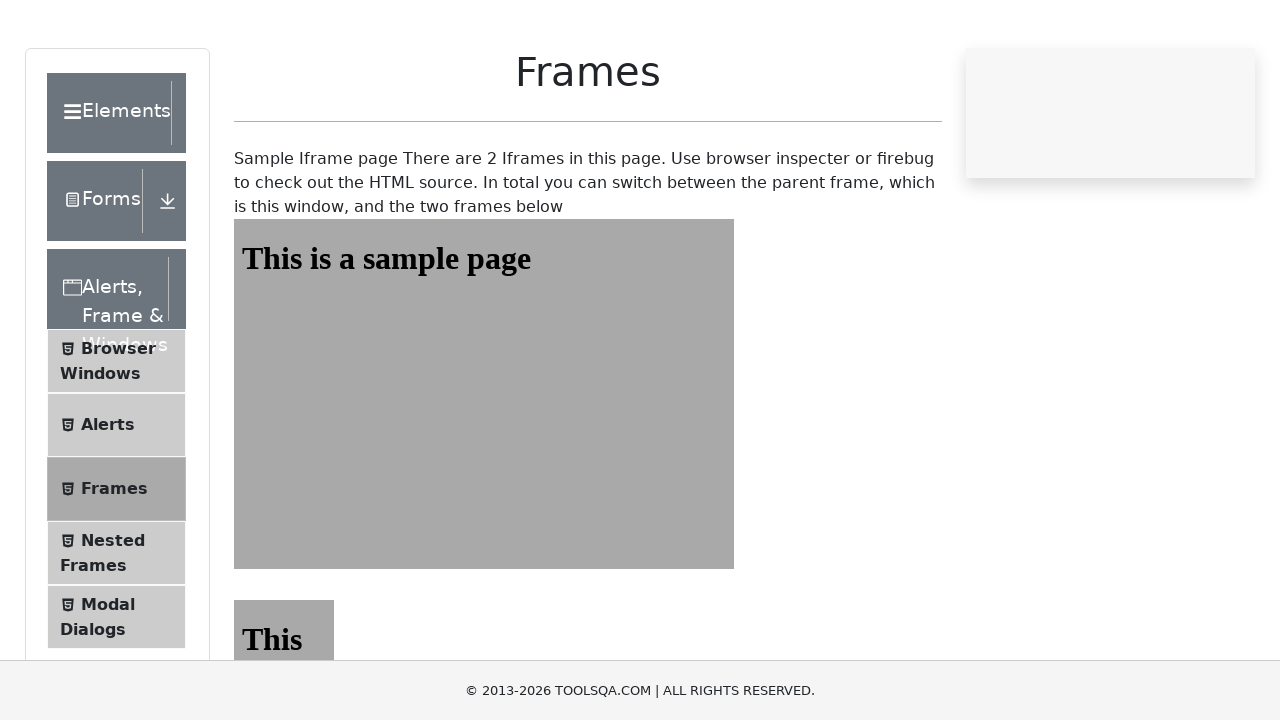

Switched to first frame (frame1)
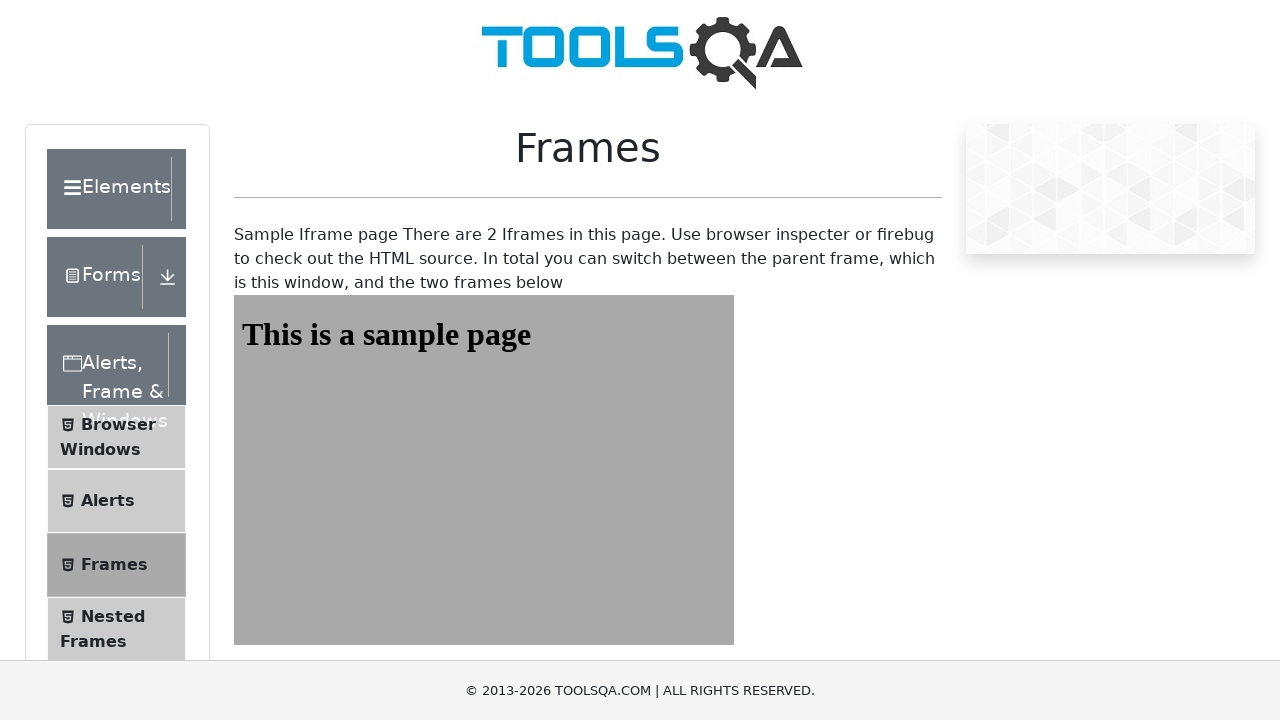

Retrieved text content from first frame heading: 'This is a sample page'
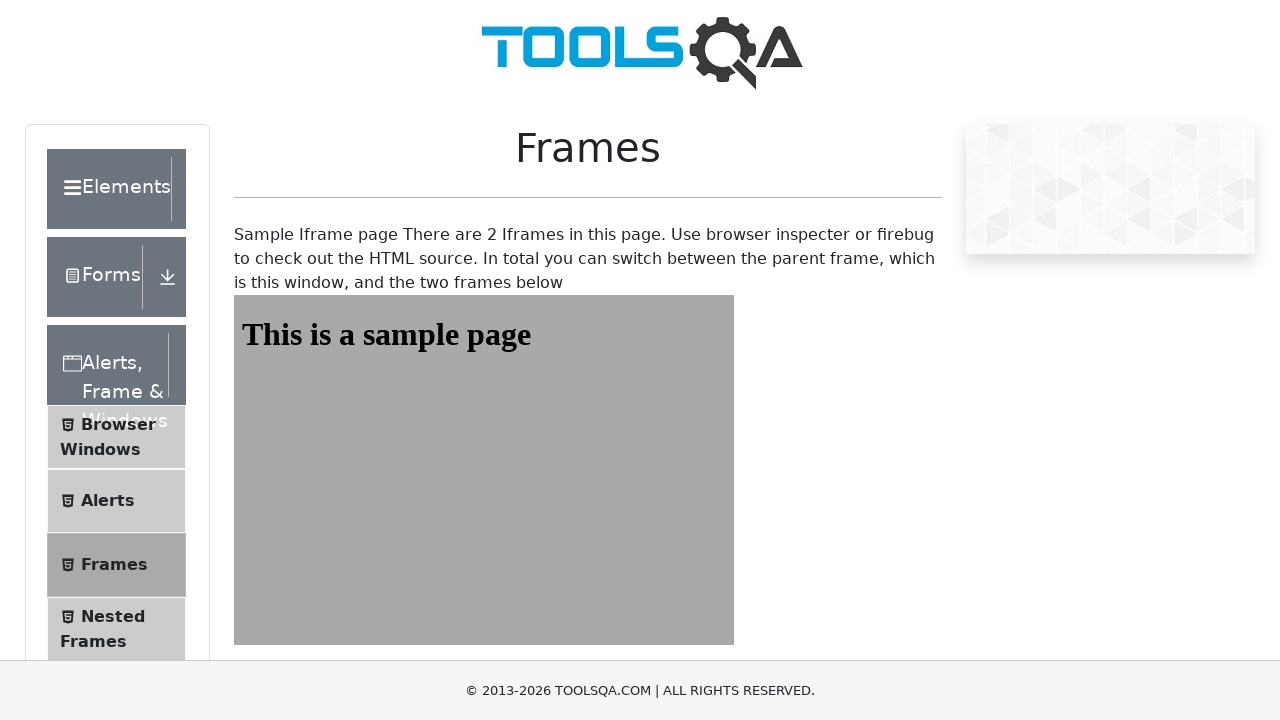

Asserted first frame heading text matches expected value
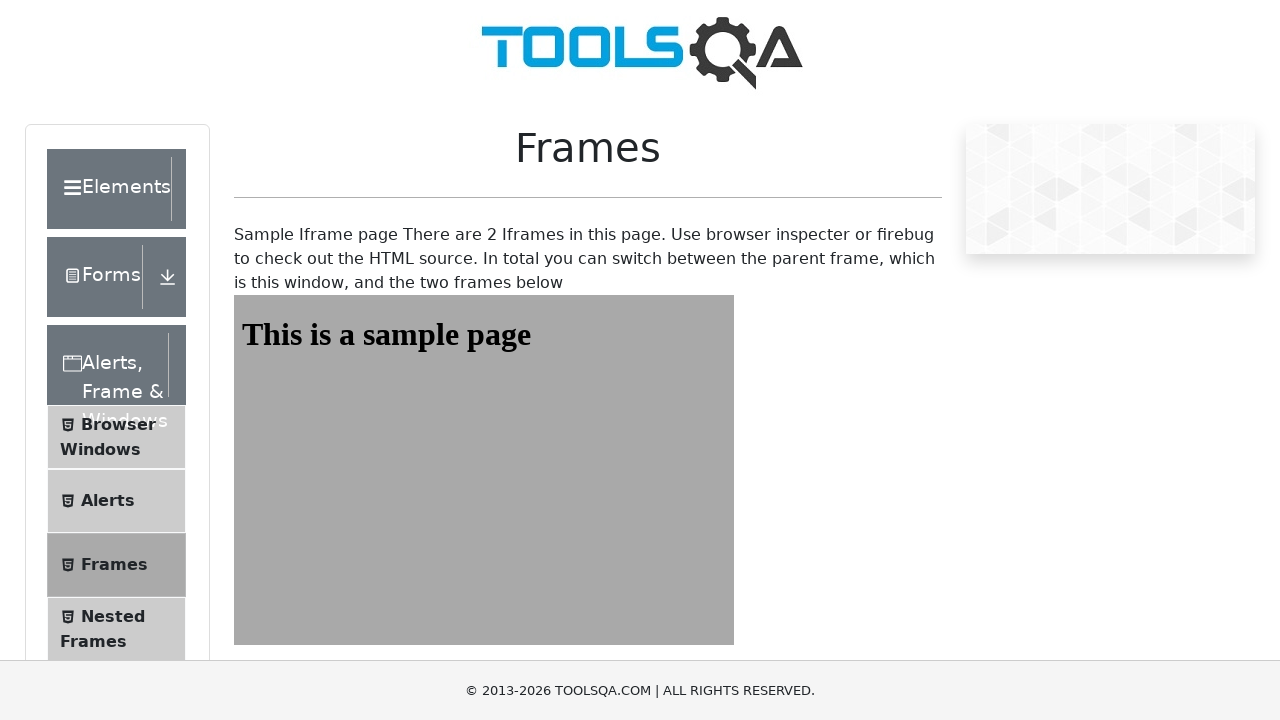

Switched to second frame (frame2)
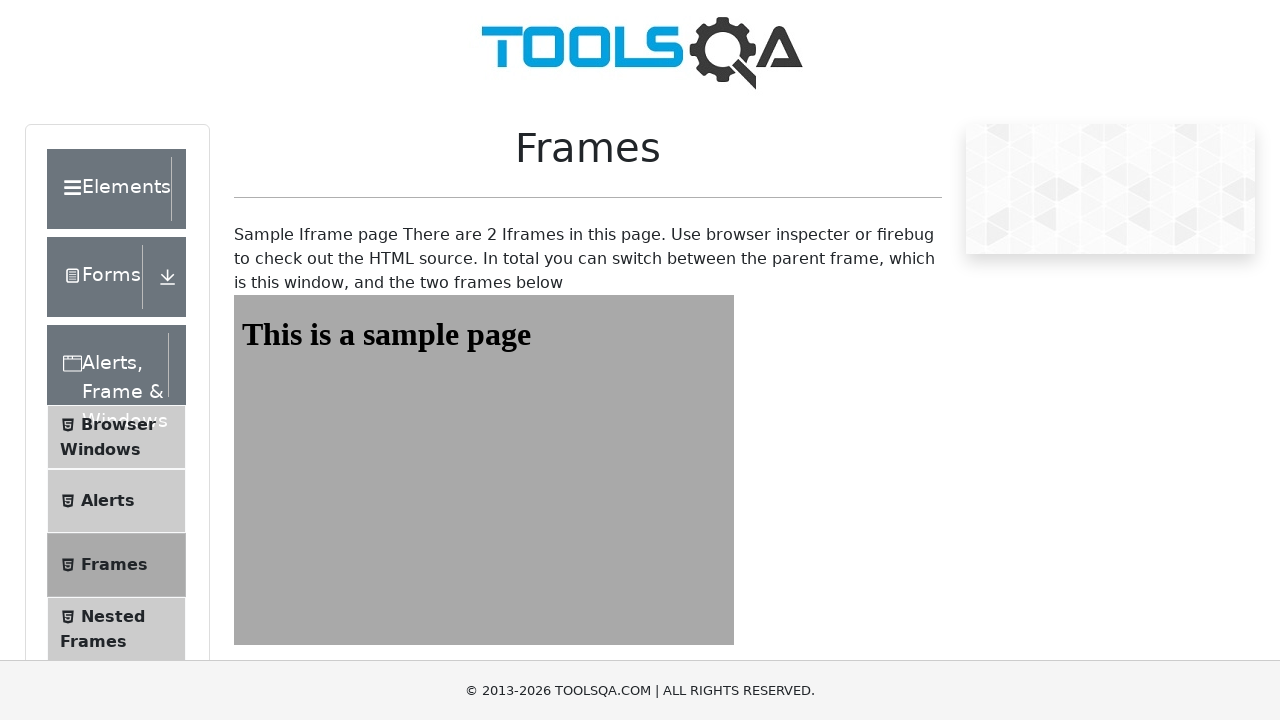

Retrieved text content from second frame heading: 'This is a sample page'
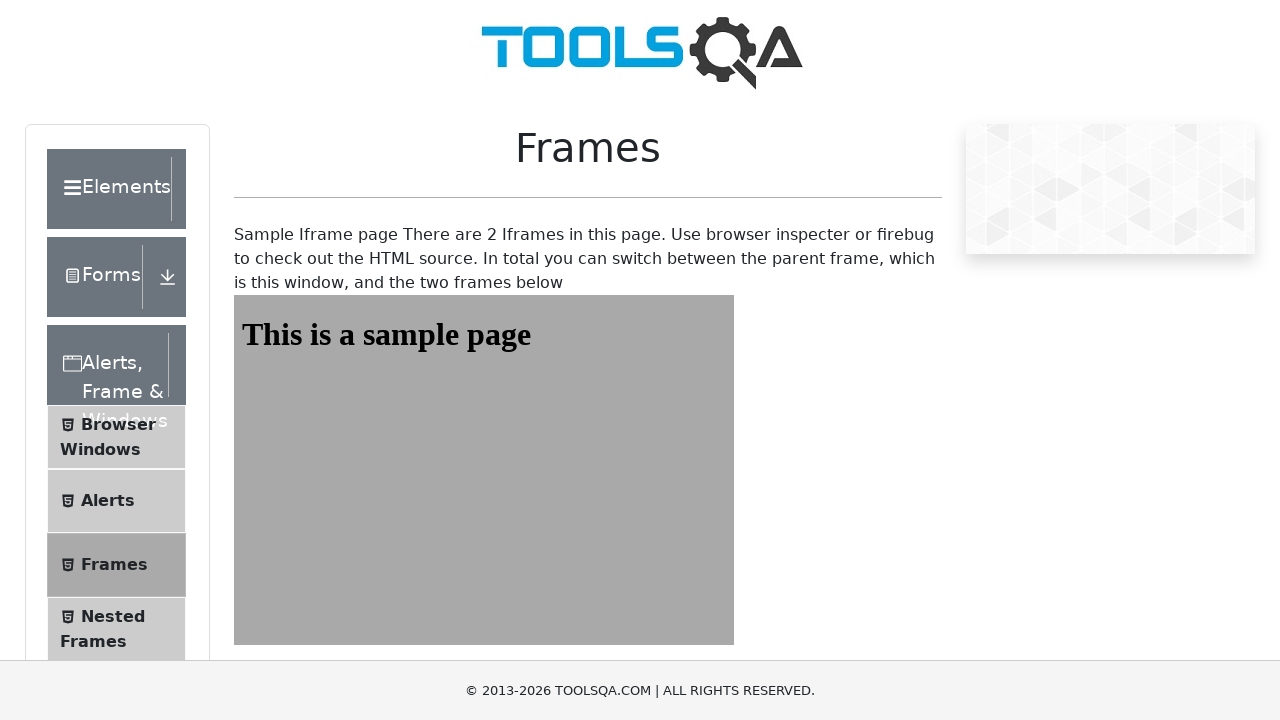

Asserted second frame heading text matches expected value
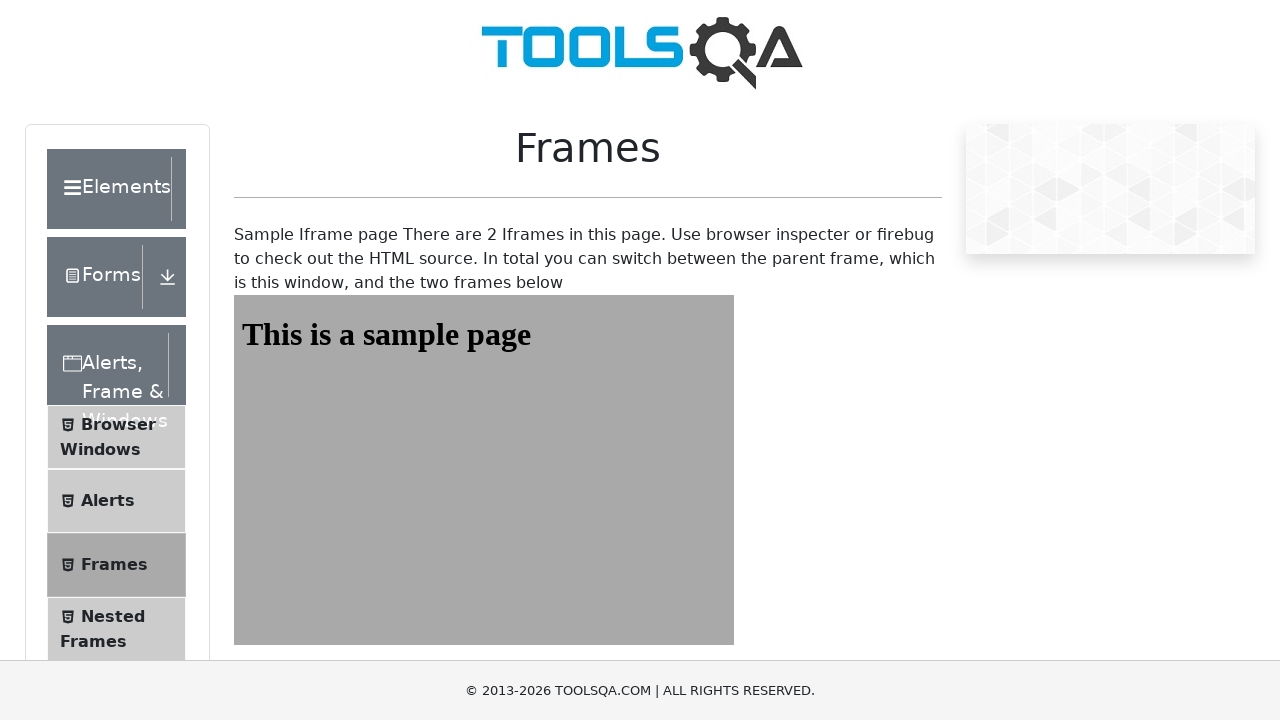

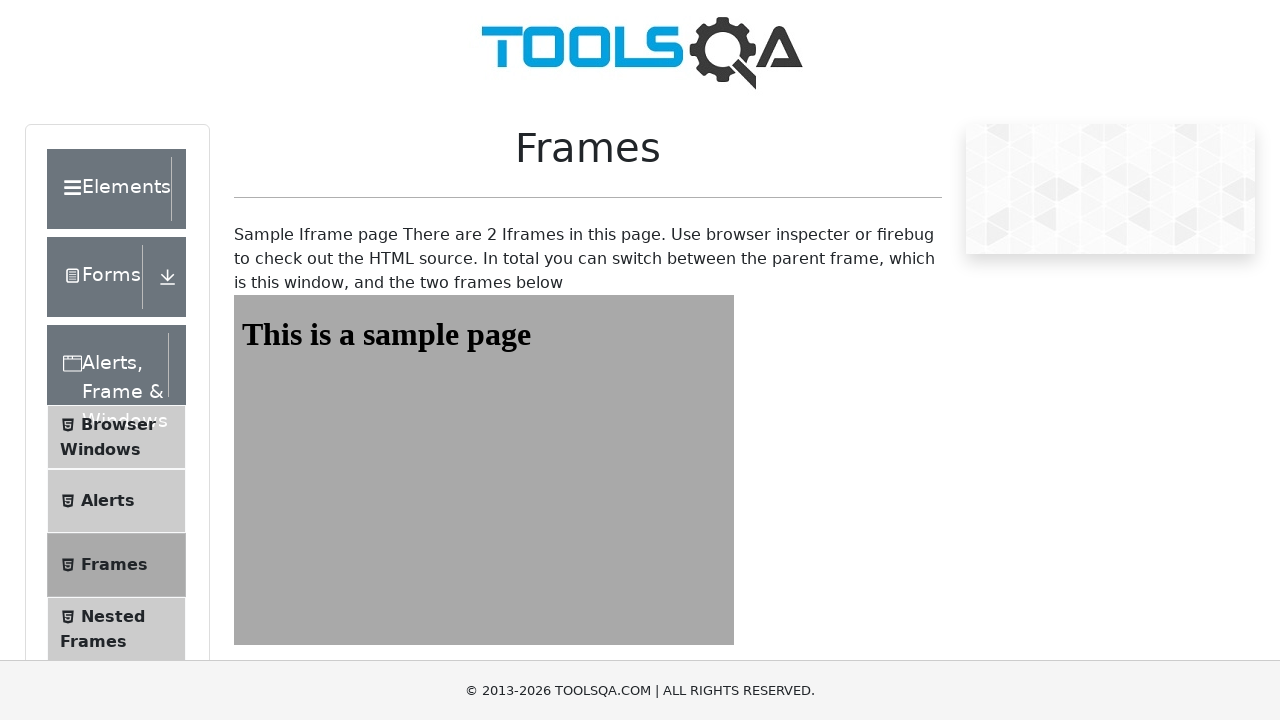